Tests that the Playwright homepage has "Playwright" in the title and verifies the "Get Started" link points to the intro page, then clicks it to navigate there

Starting URL: https://playwright.dev/

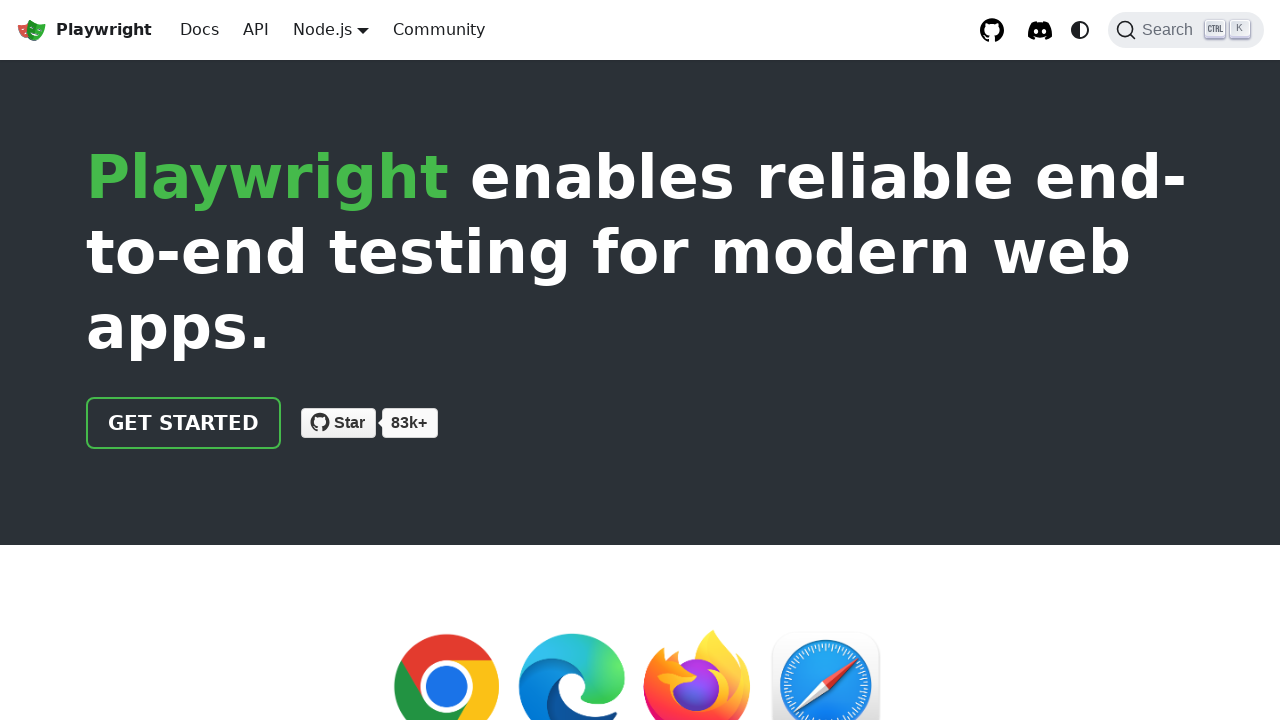

Verified page title contains 'Playwright'
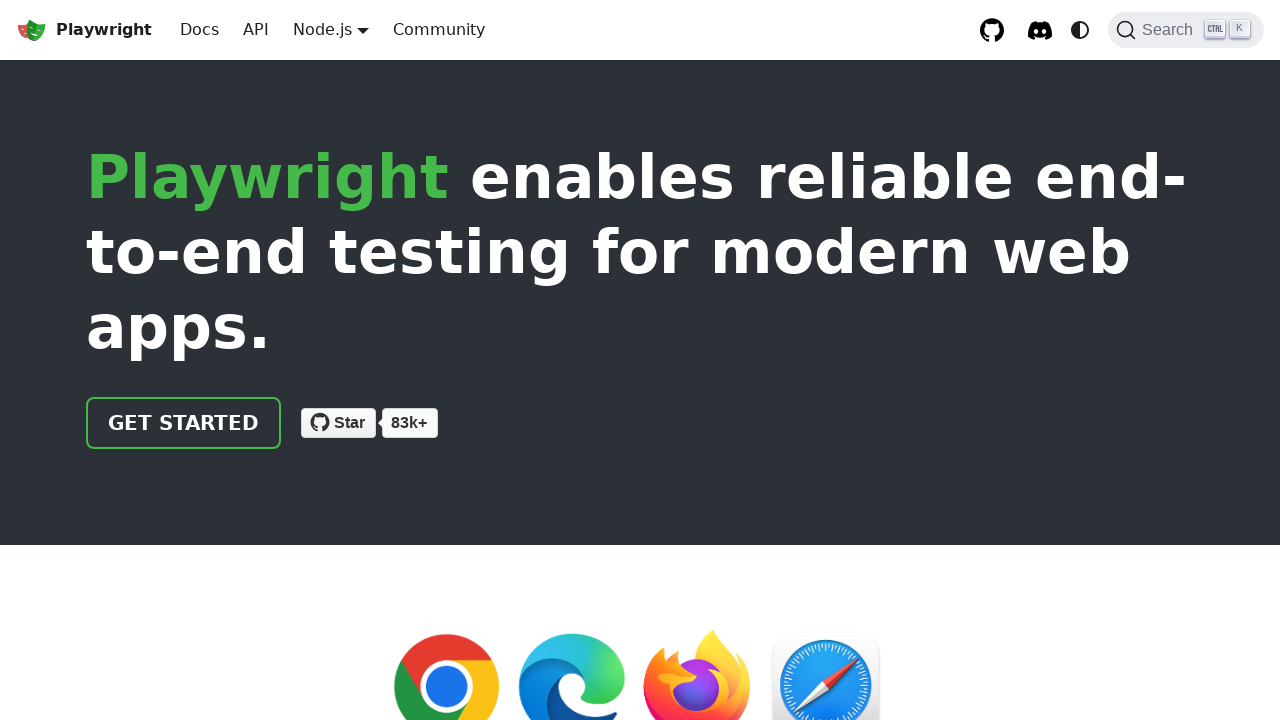

Located the 'Get Started' link
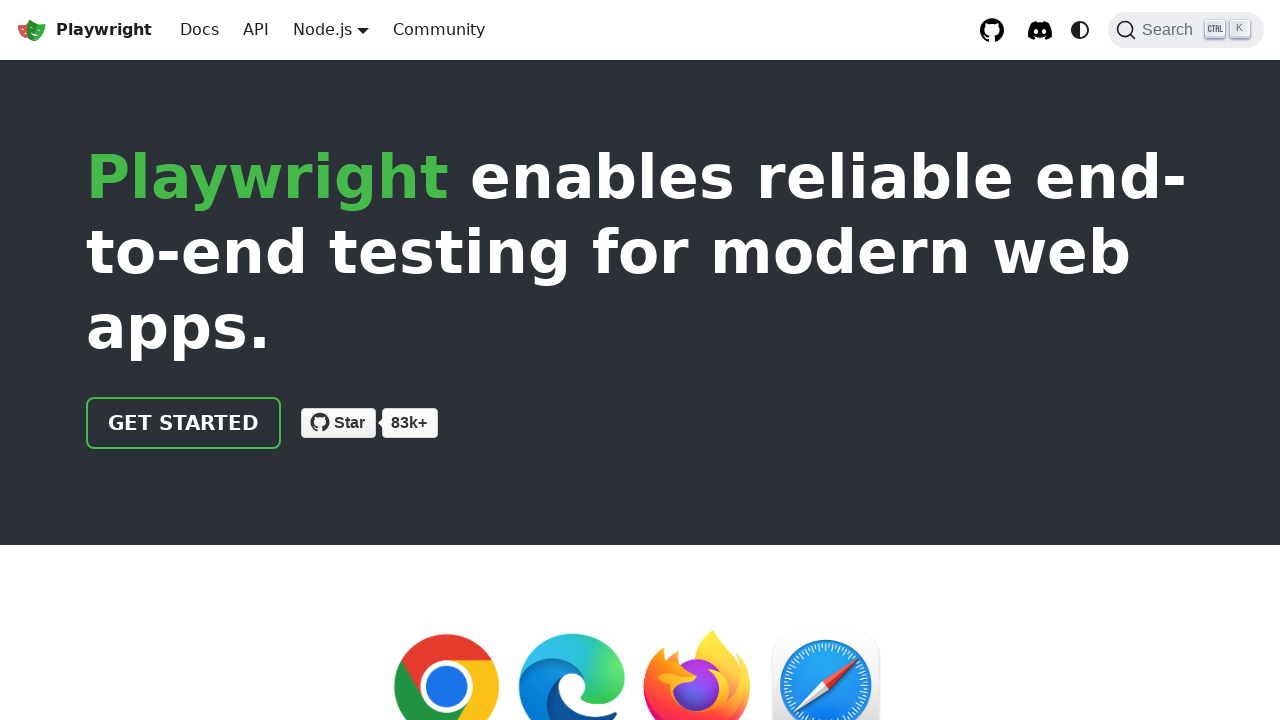

Verified 'Get Started' link points to /docs/intro
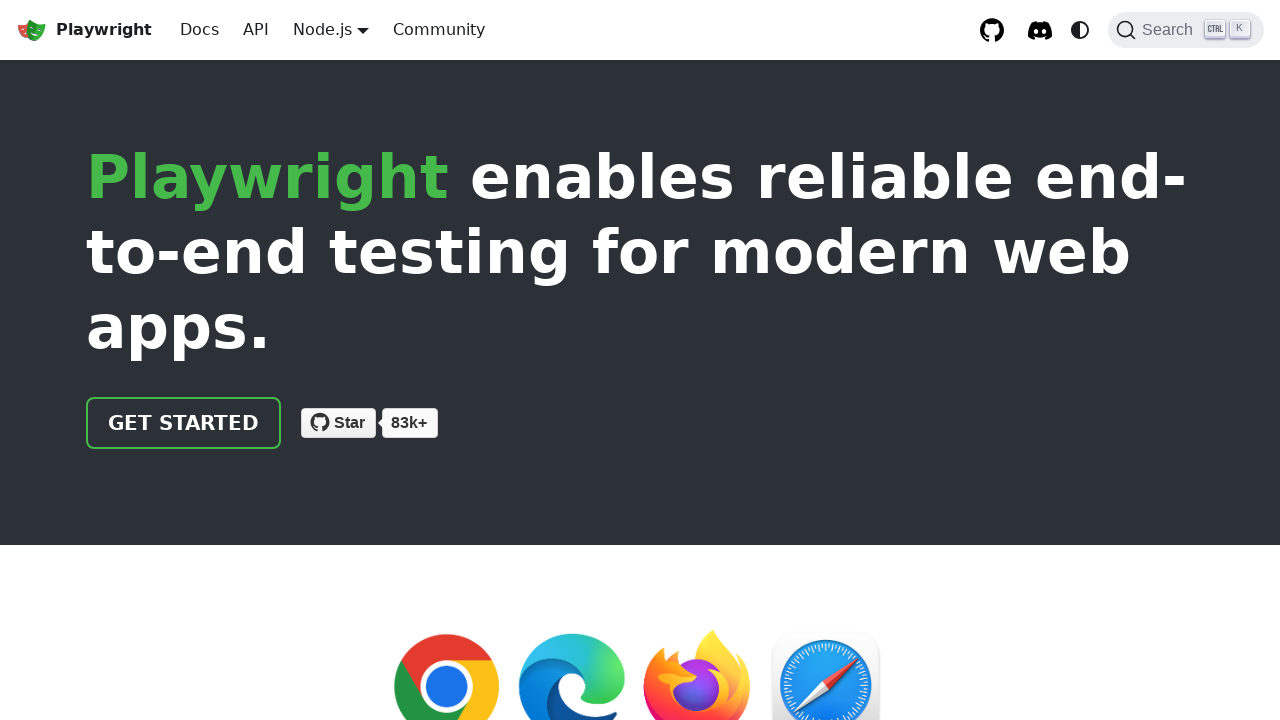

Clicked the 'Get Started' link at (184, 423) on text=Get Started
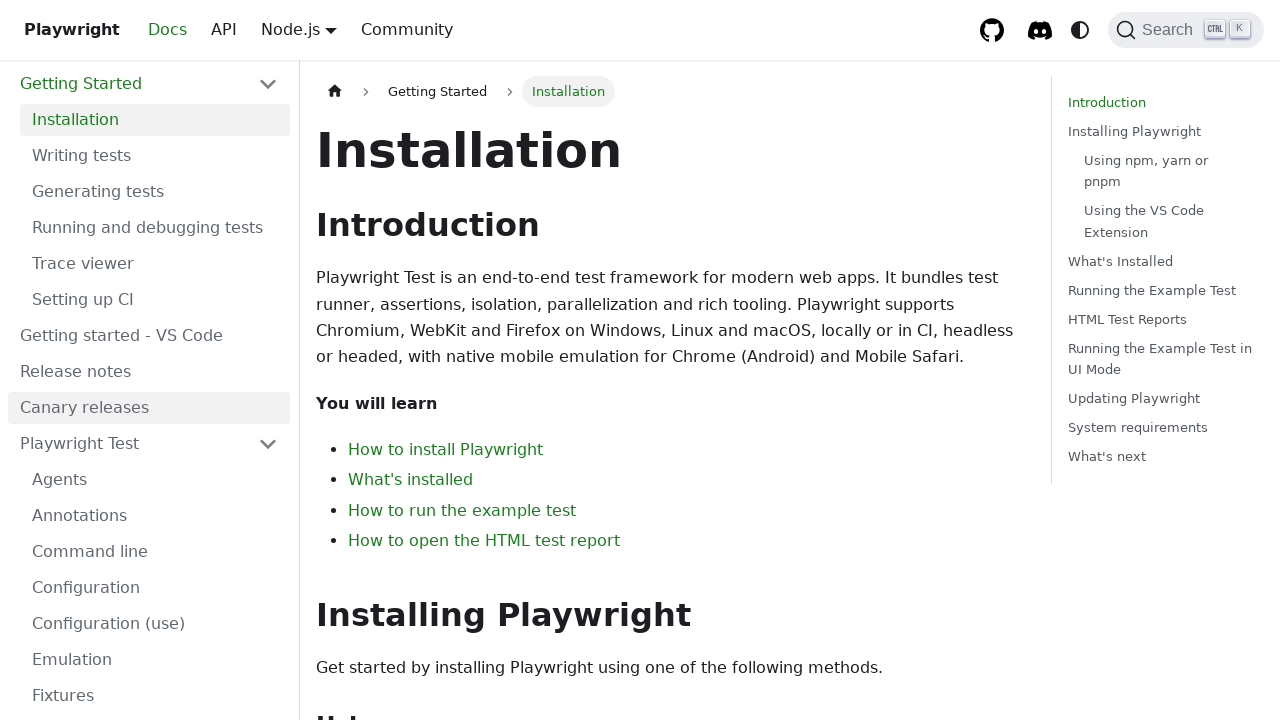

Verified navigation to intro page
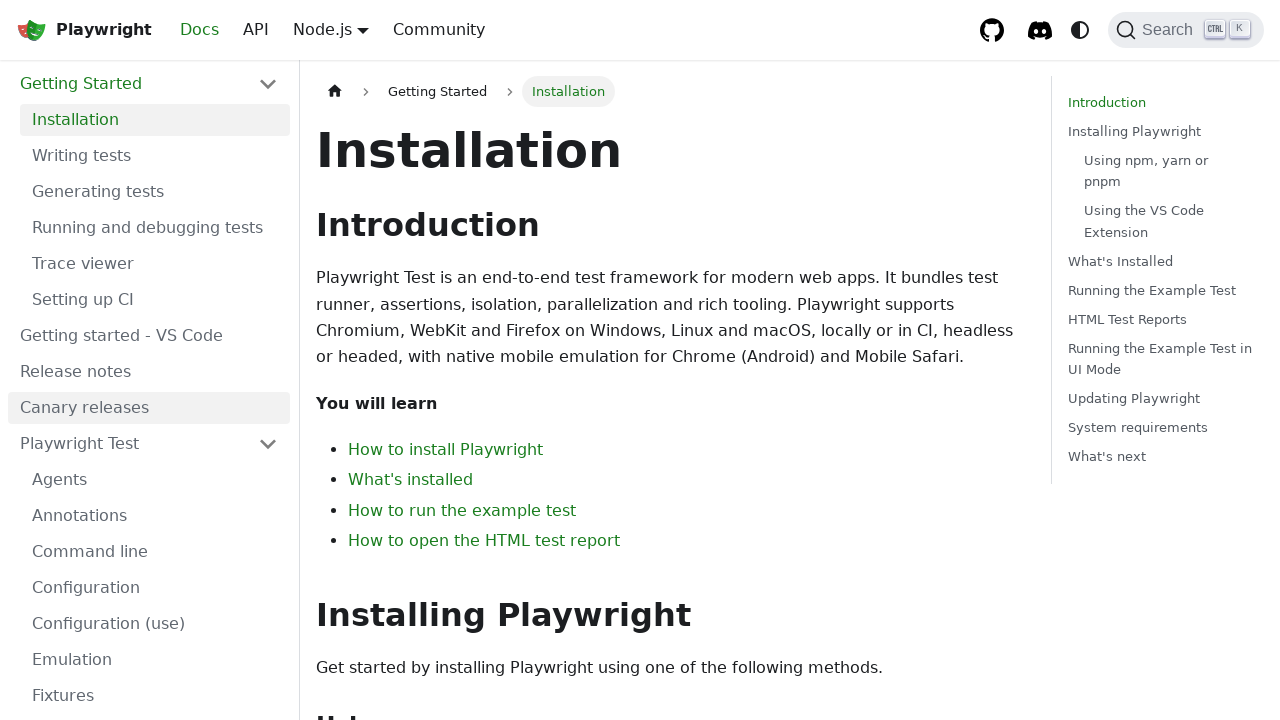

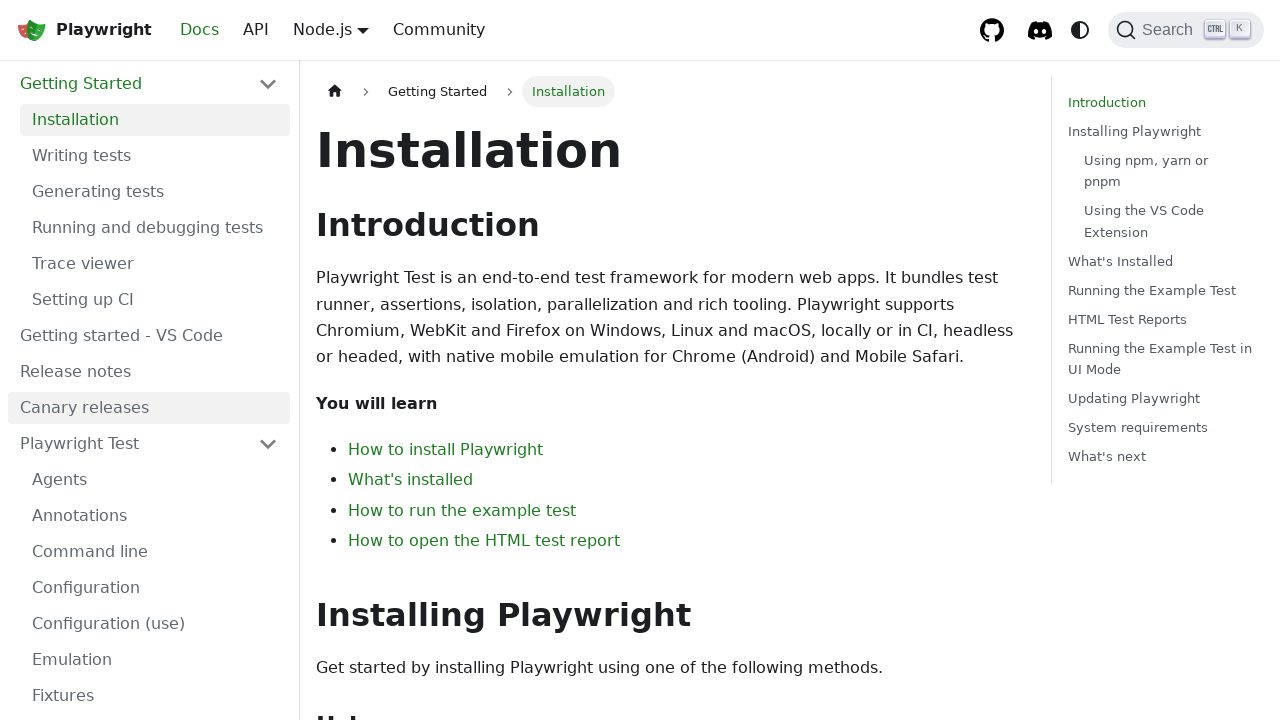